Tests a practice login form by filling username/password fields, triggering error messages, using the forgot password flow, and then attempting login again with correct credentials

Starting URL: https://rahulshettyacademy.com/locatorspractice/

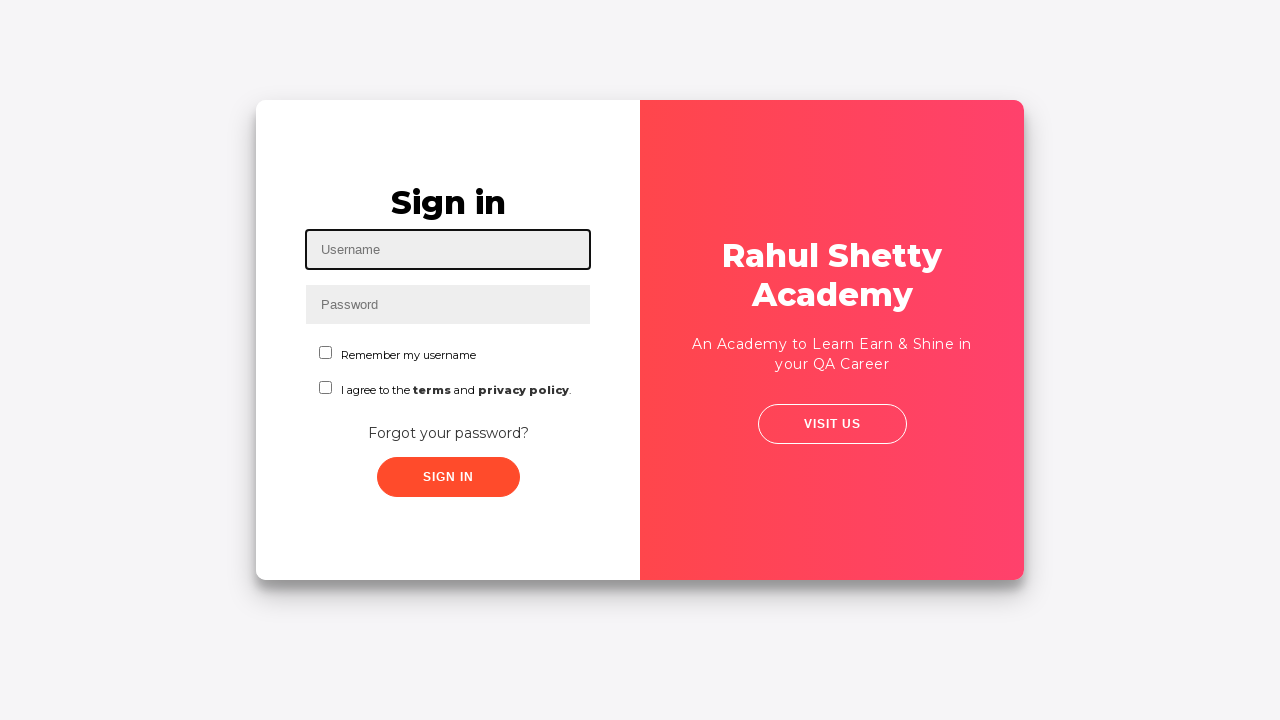

Filled username field with 'Shaziya' on #inputUsername
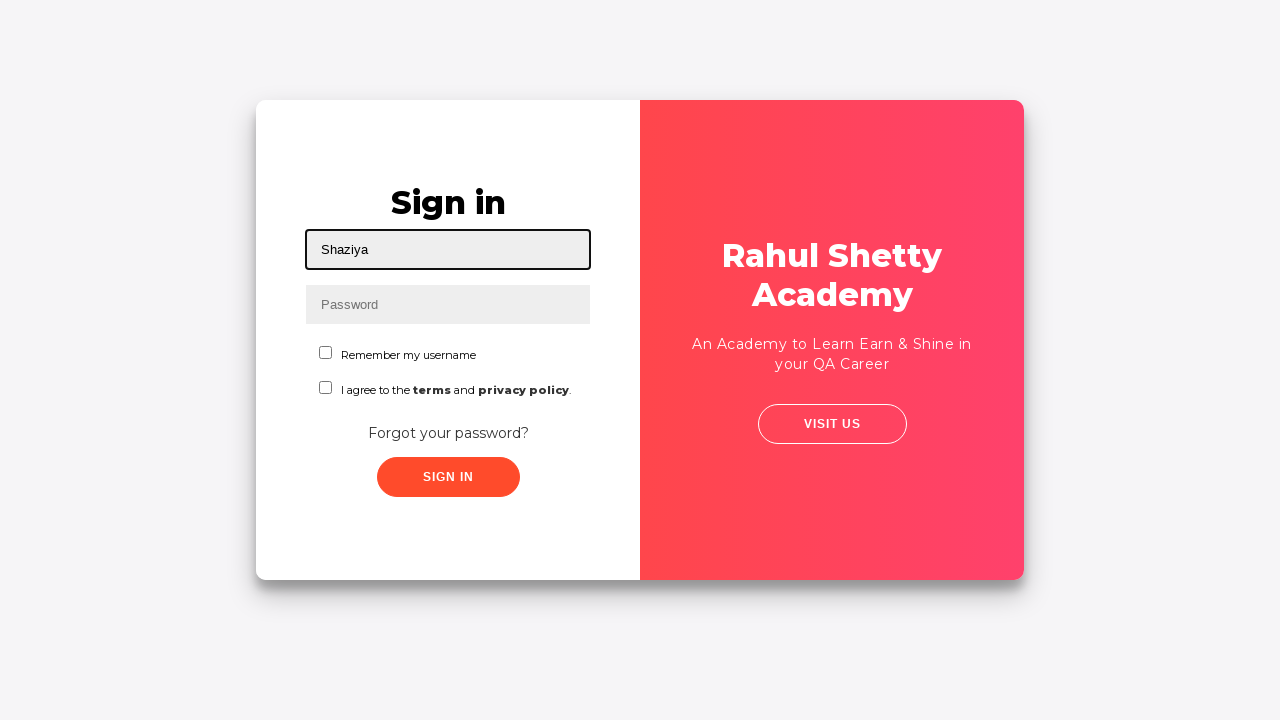

Filled password field with 'Shaz' on input[name='inputPassword']
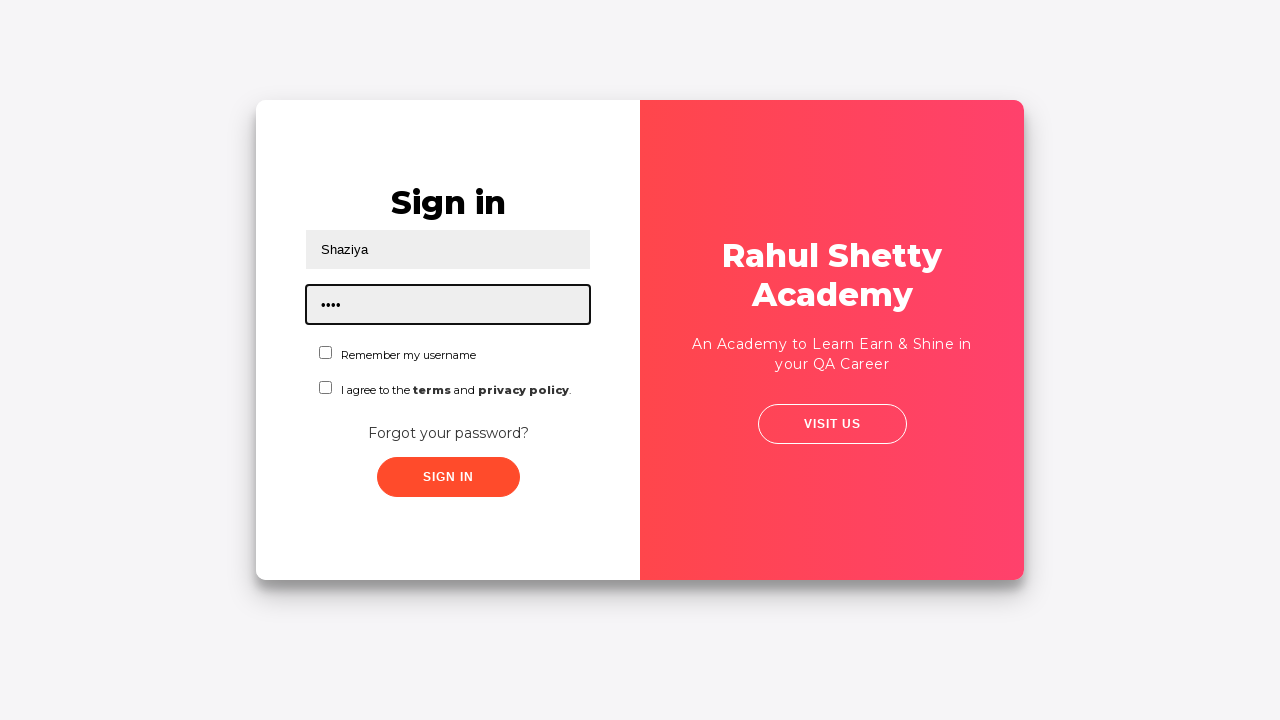

Clicked sign in button at (448, 477) on .signInBtn
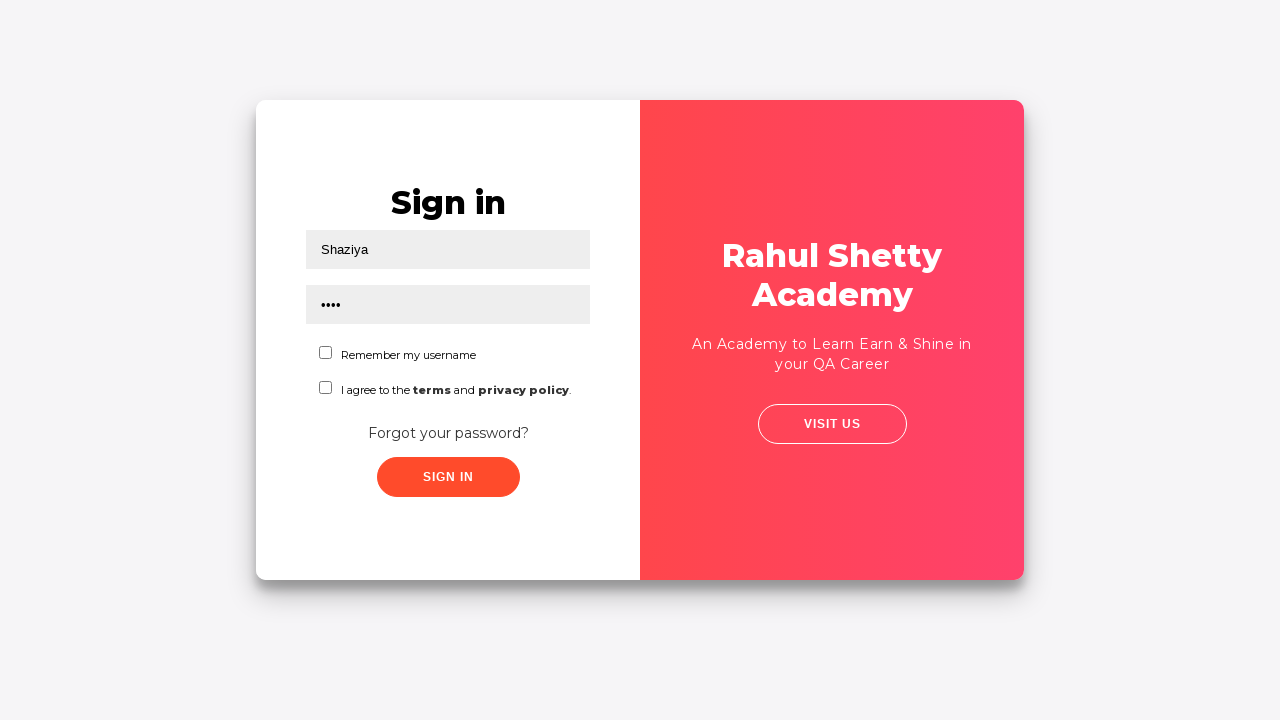

Error message appeared on login attempt
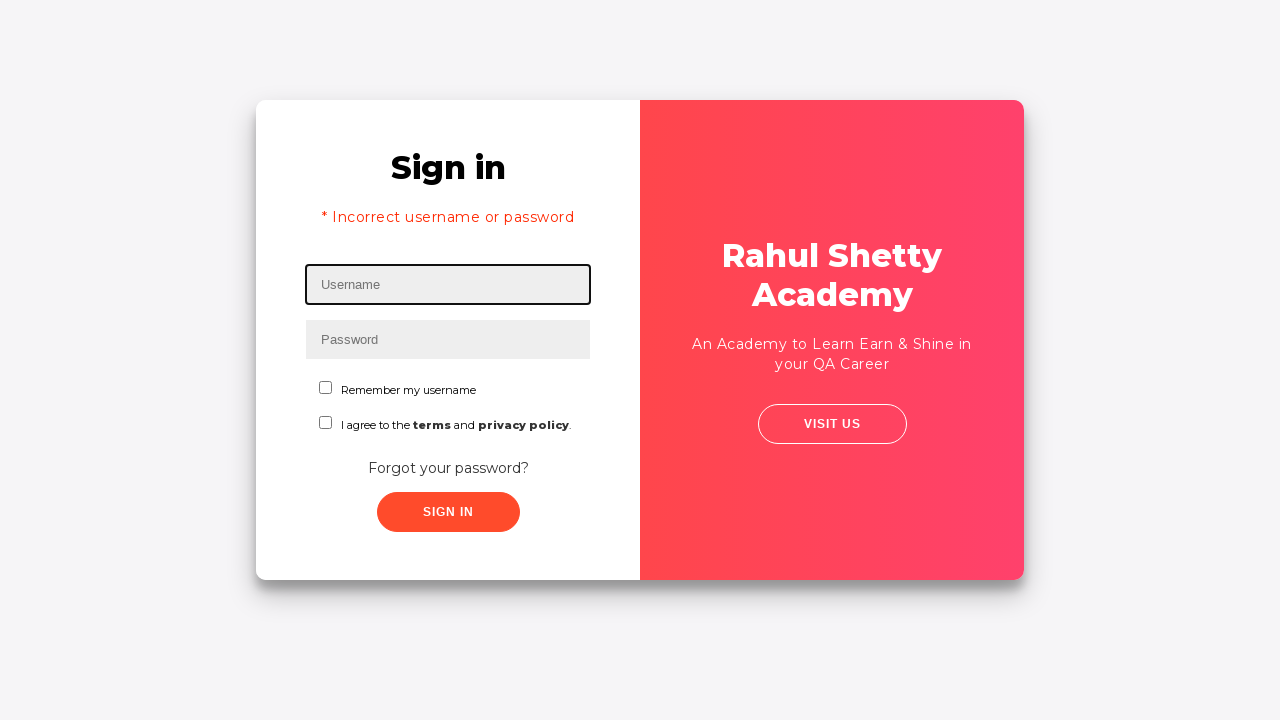

Clicked 'Forgot your password?' link at (448, 468) on text=Forgot your password?
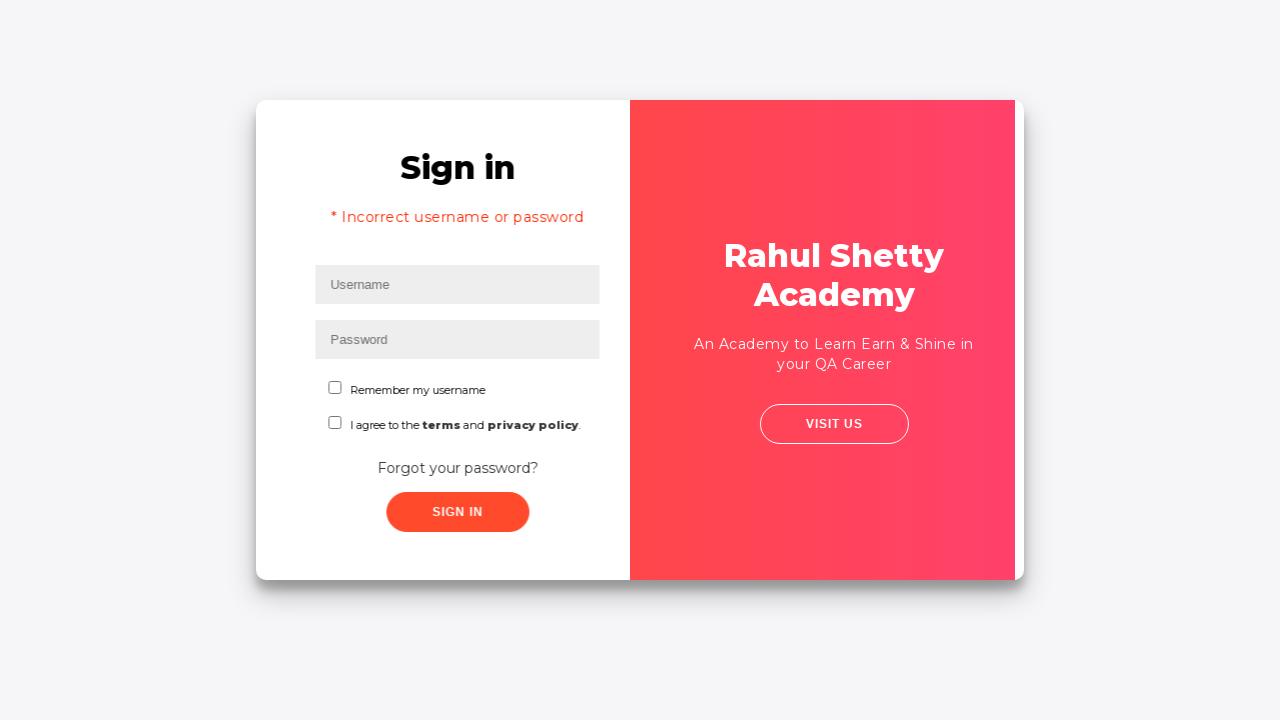

Waited for forgot password form to load
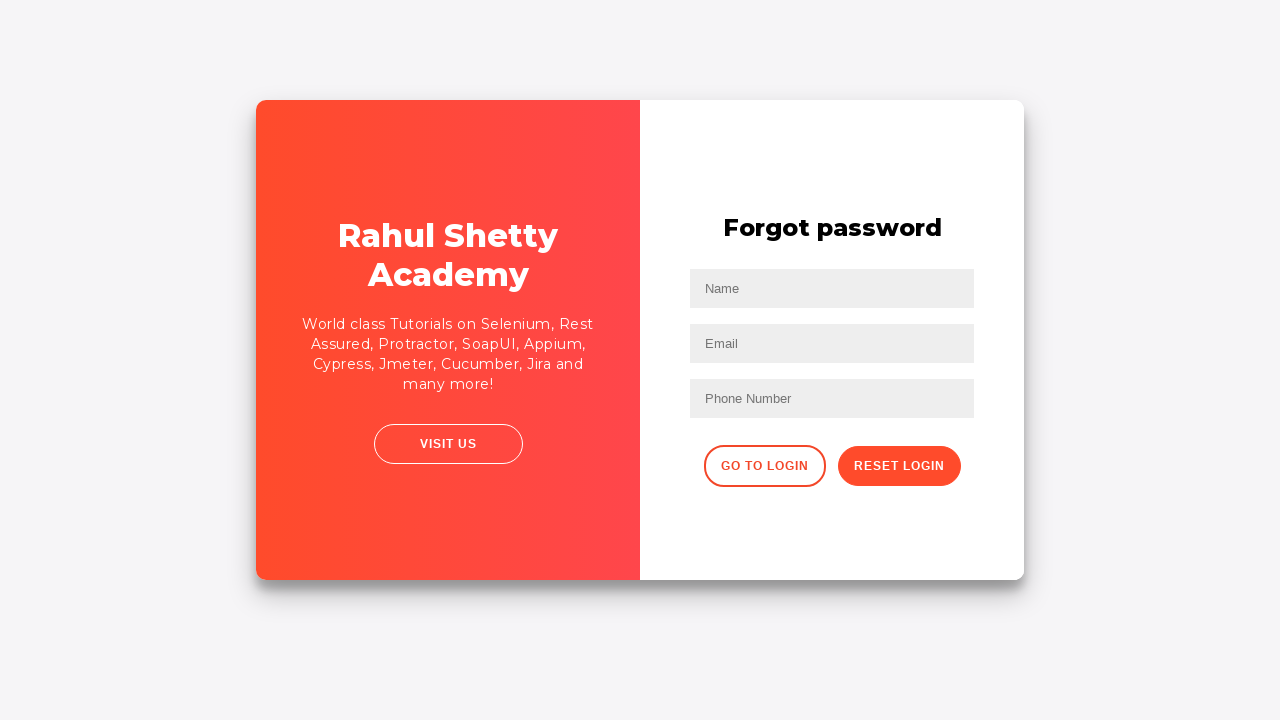

Filled Name field in forgot password form with 'Shaz' on //input[@placeholder='Name']
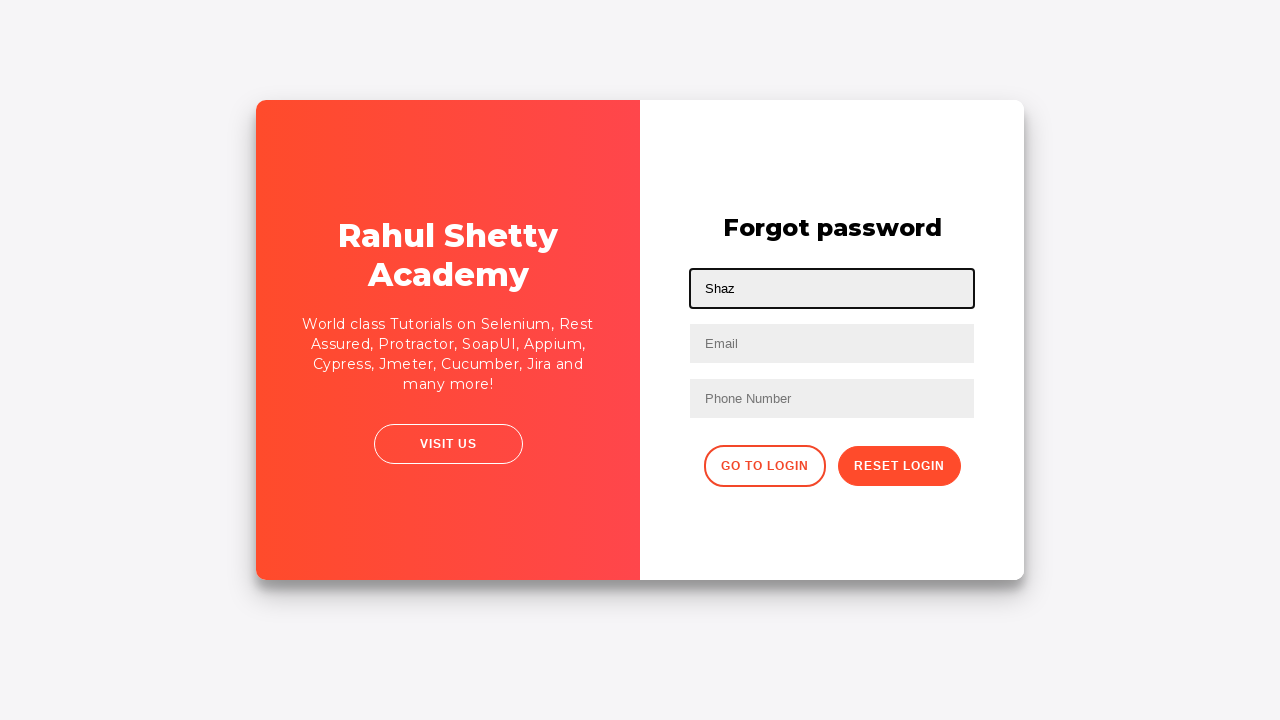

Filled Email field with 'shaziyashaikh2518@gmail.com' on input[placeholder='Email']
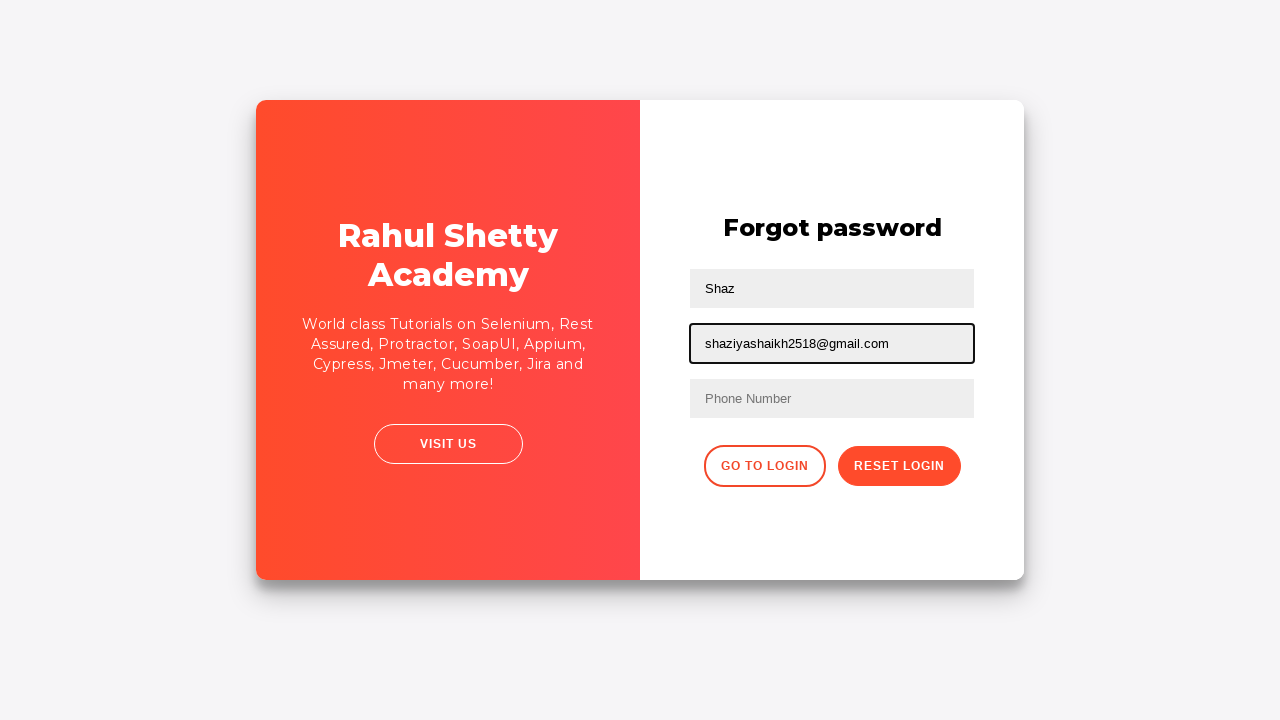

Cleared Email field on input[placeholder='Email']
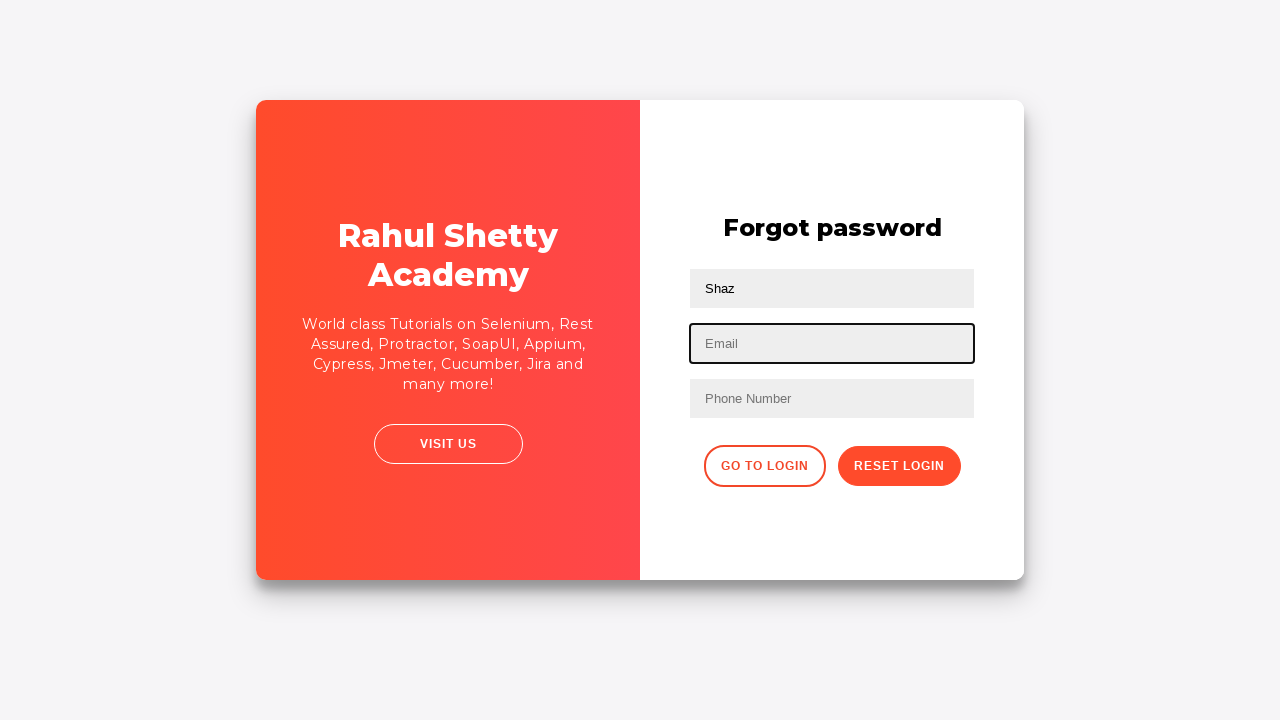

Filled email field with 'shaikh@gmail.com' on //input[@type='text'][2]
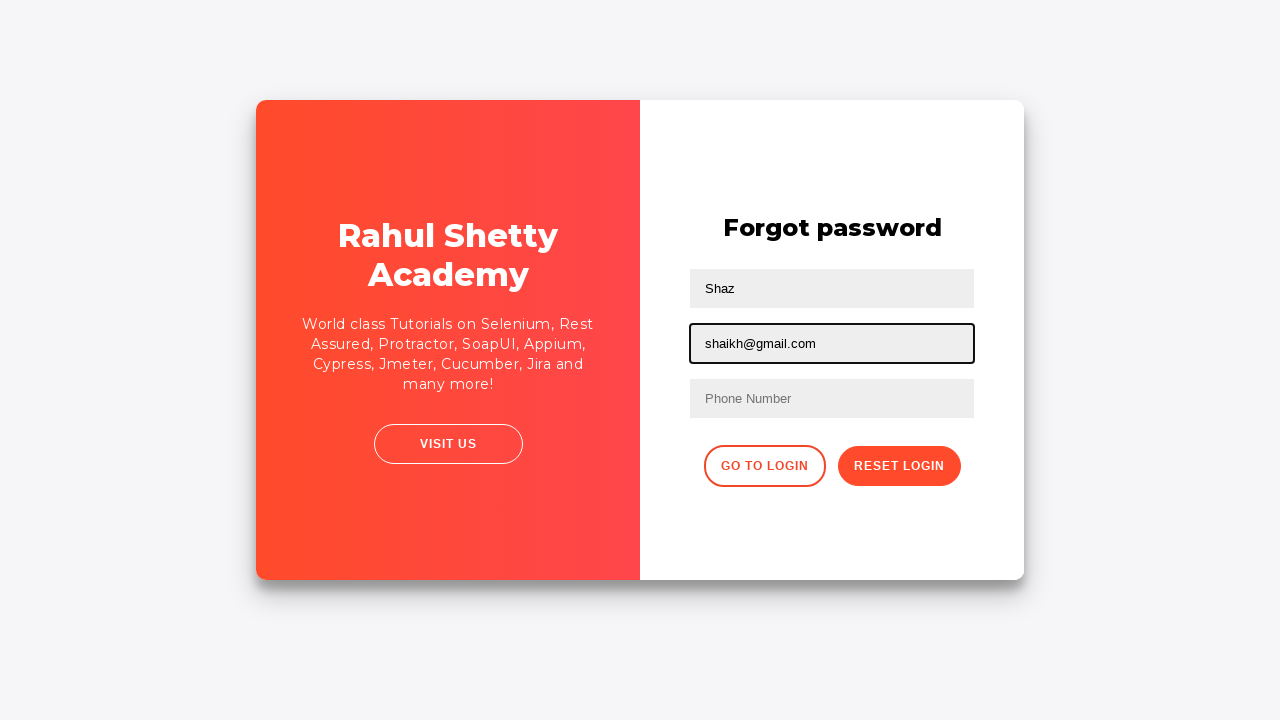

Cleared Email field again on input[placeholder='Email']
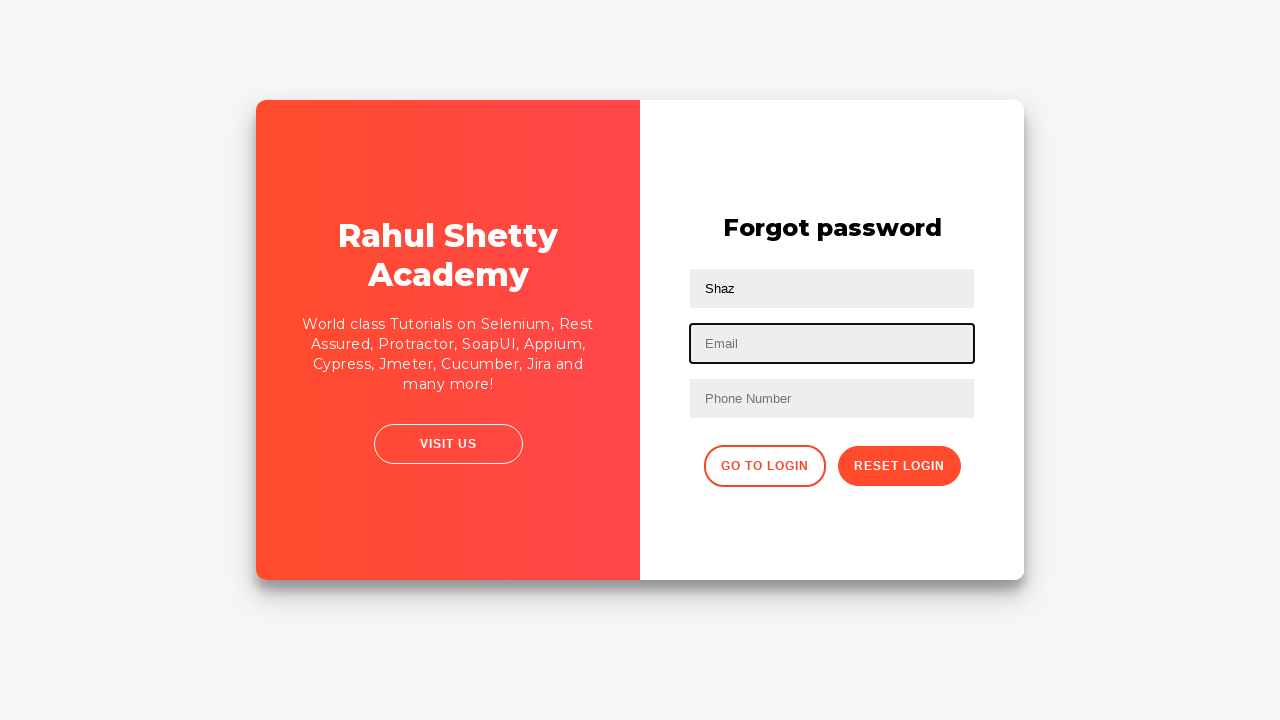

Filled email field with 'Shaziya@gmail' on input[type='text']:nth-child(3)
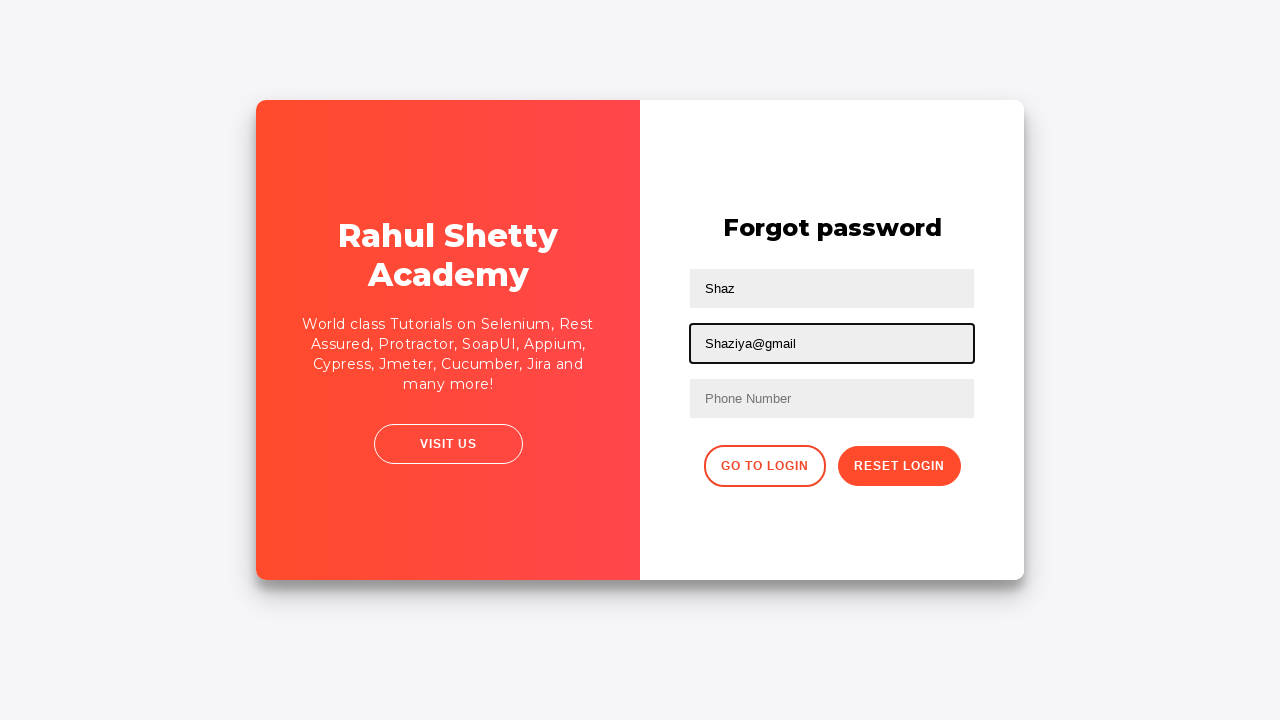

Filled Phone number field with '9898989822' on //form/input[3]
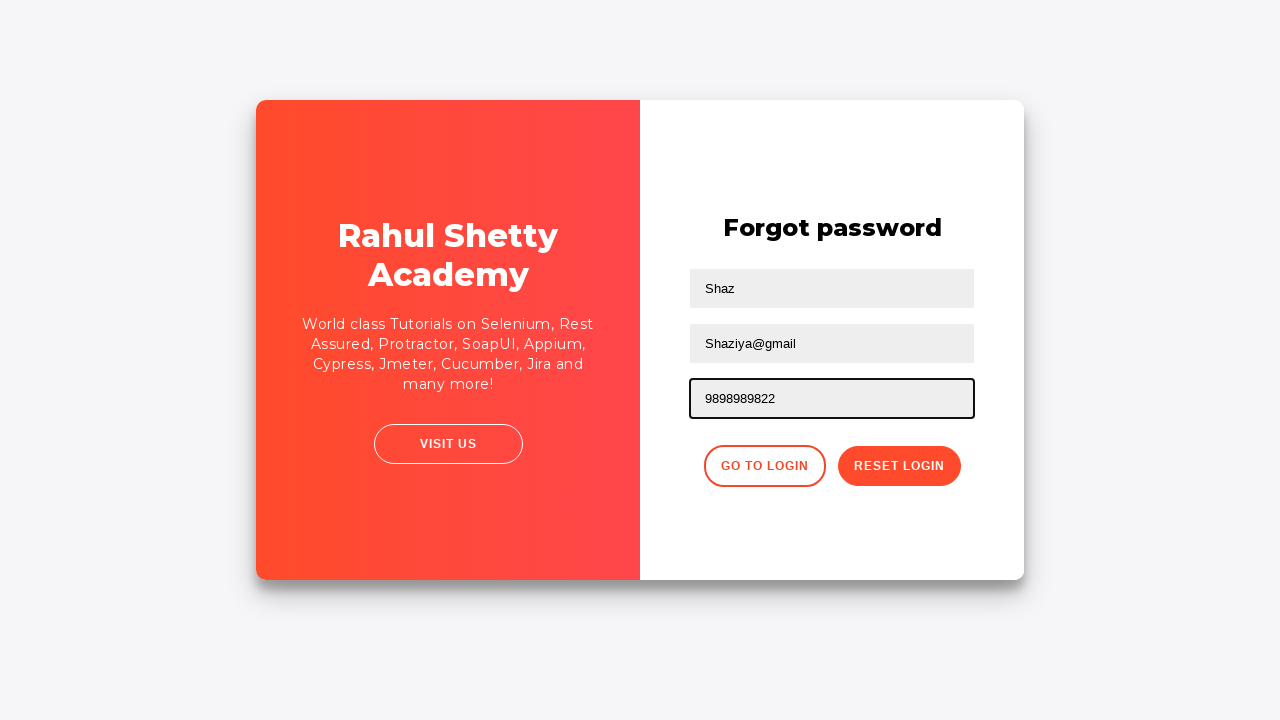

Clicked reset password button at (899, 466) on .reset-pwd-btn
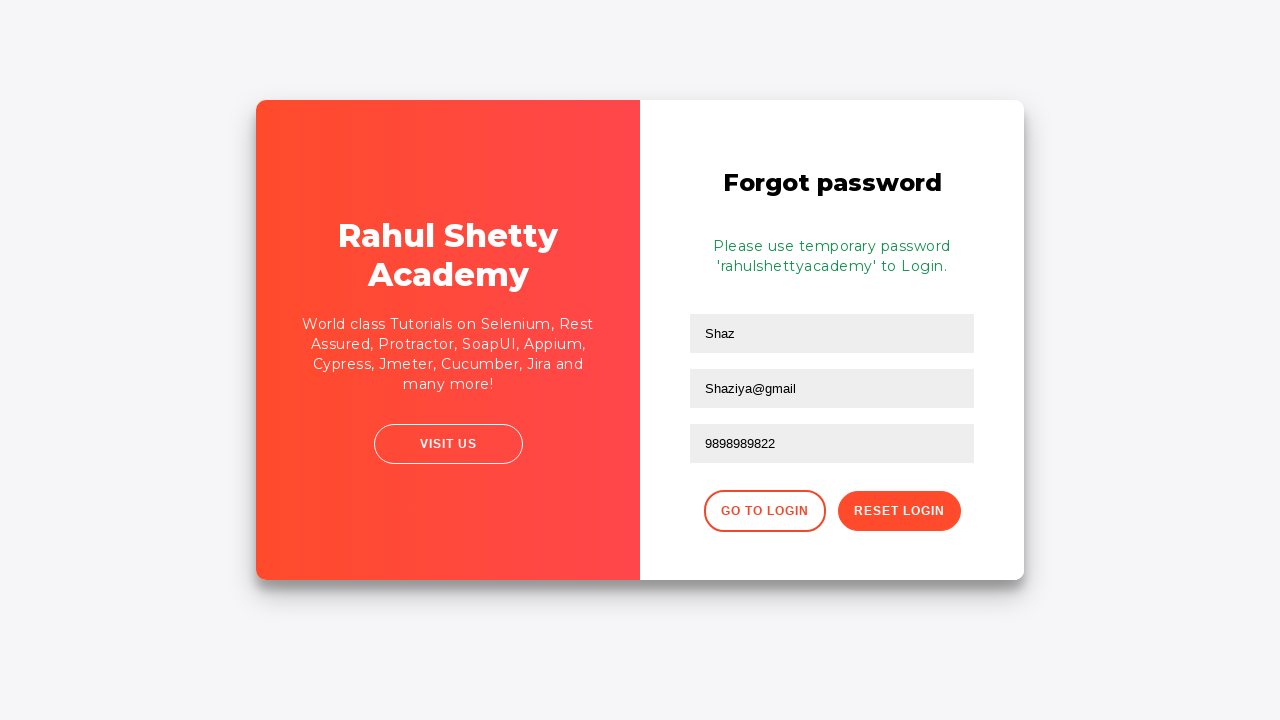

Success message appeared after password reset
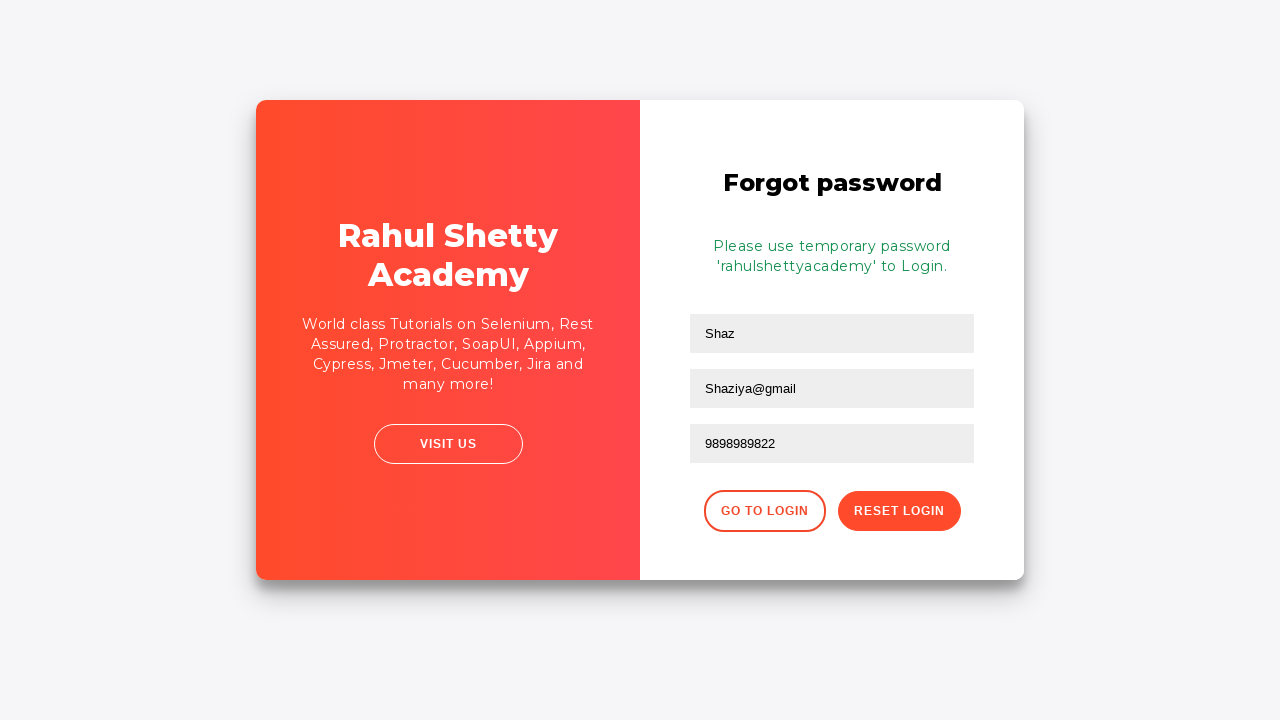

Clicked button to go back to login form at (764, 511) on xpath=//div[@class='forgot-pwd-btn-conainer']/button[1]
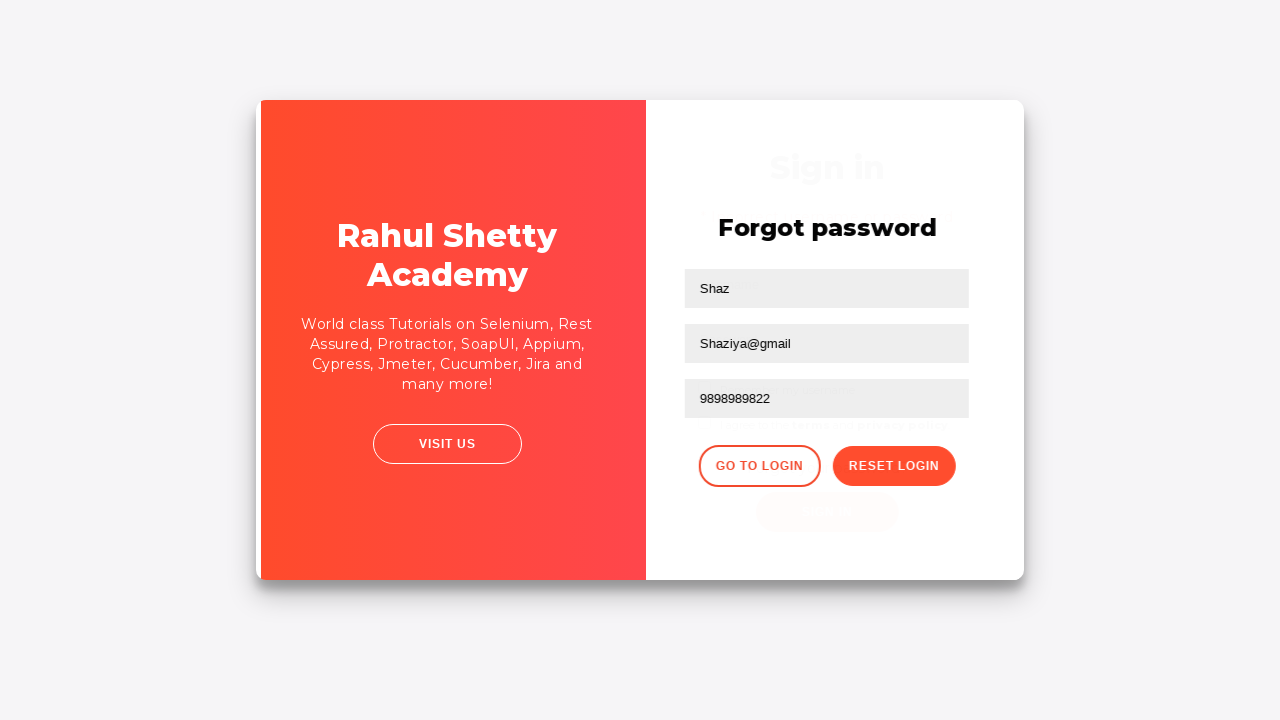

Waited for login form to reload
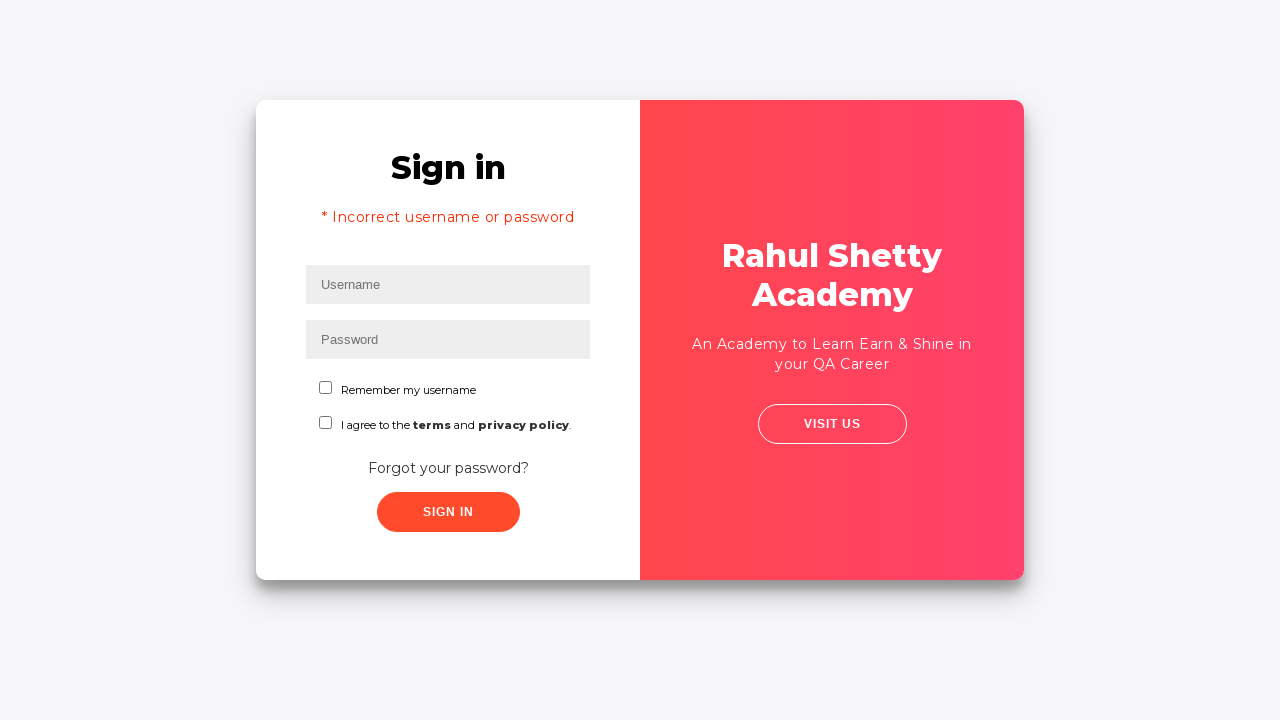

Filled username field with 'Shaziya' for second login attempt on #inputUsername
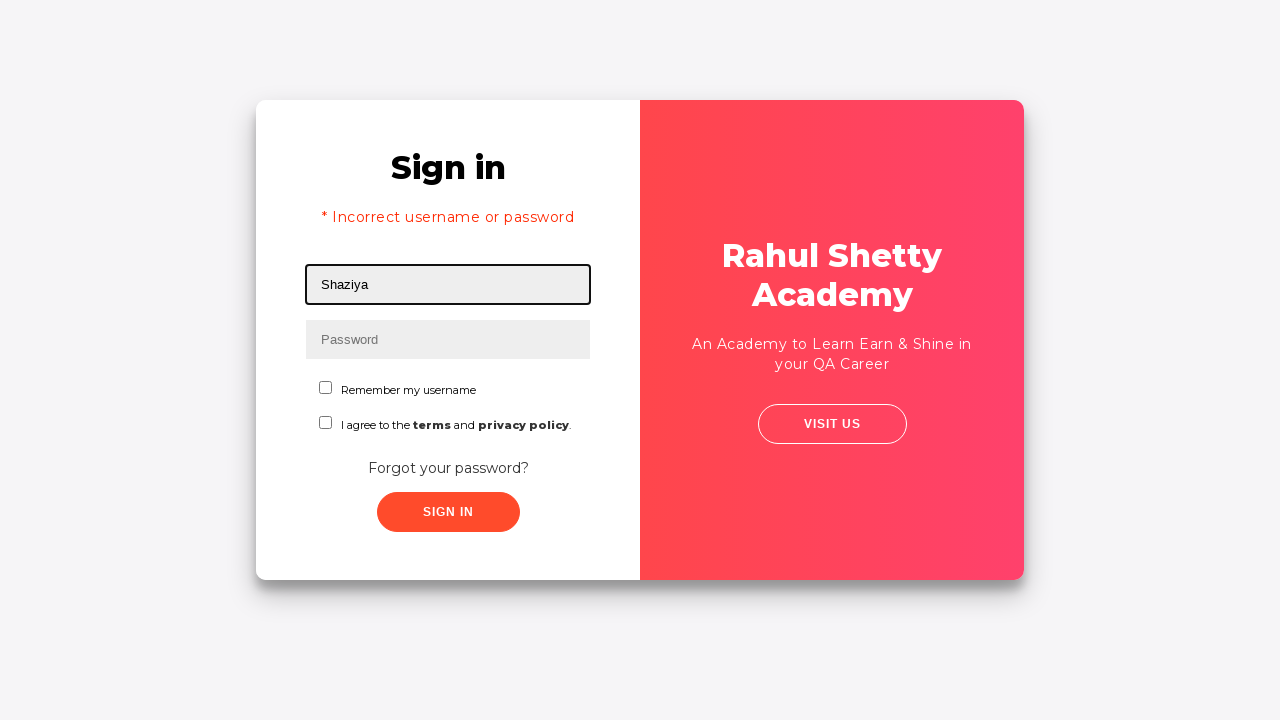

Filled password field with 'rahulshettyacademy' on input[type*='pass']
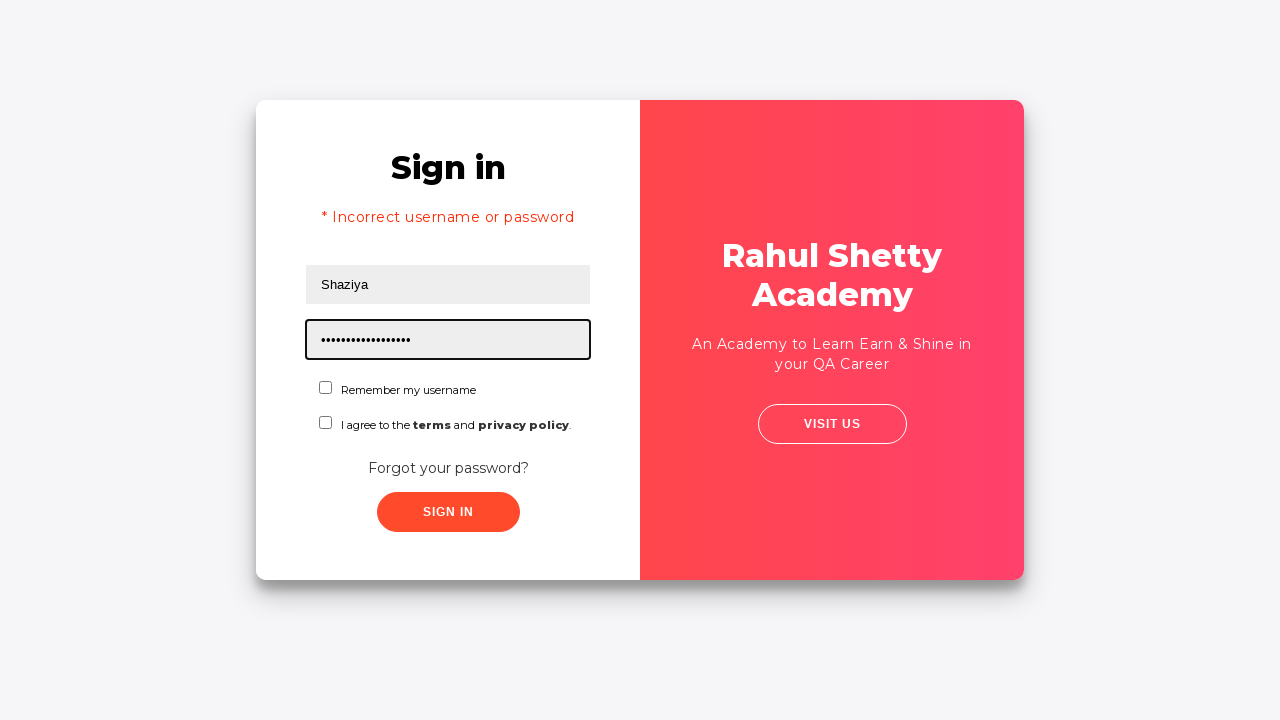

Checked the checkbox at (326, 388) on #chkboxOne
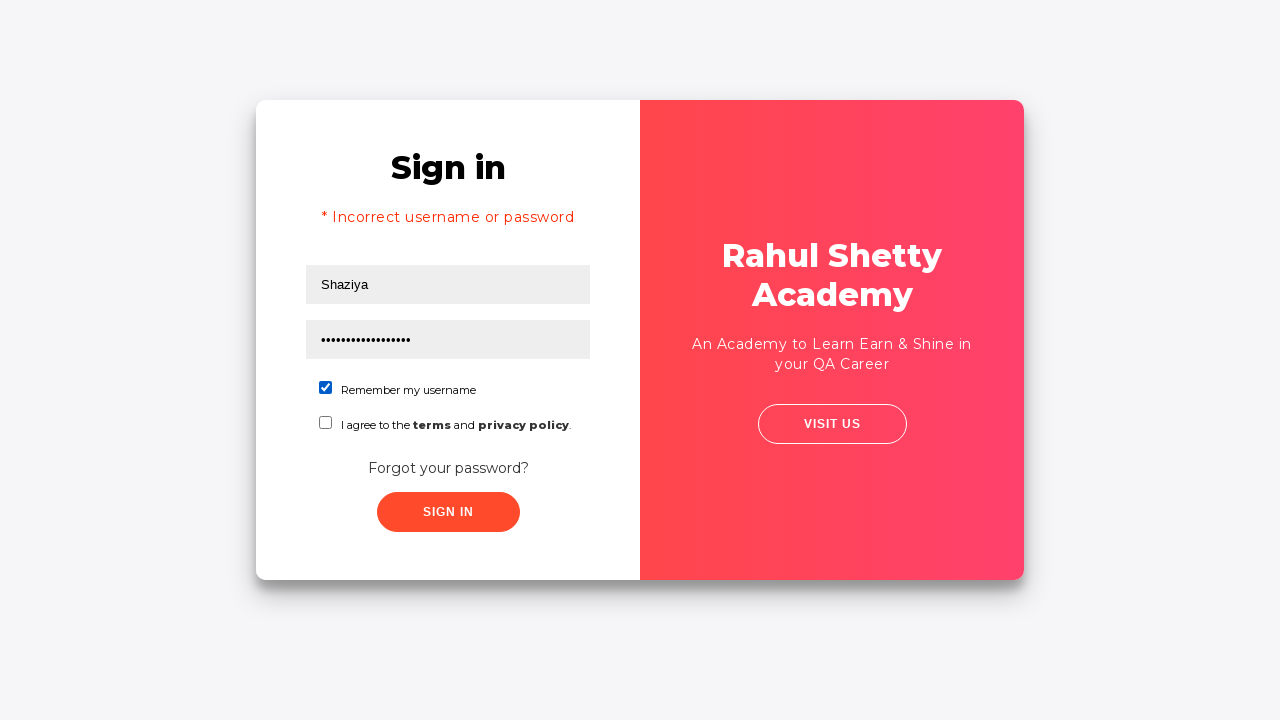

Clicked submit button to log in with correct credentials at (448, 512) on xpath=//button[contains(@class,'submit')]
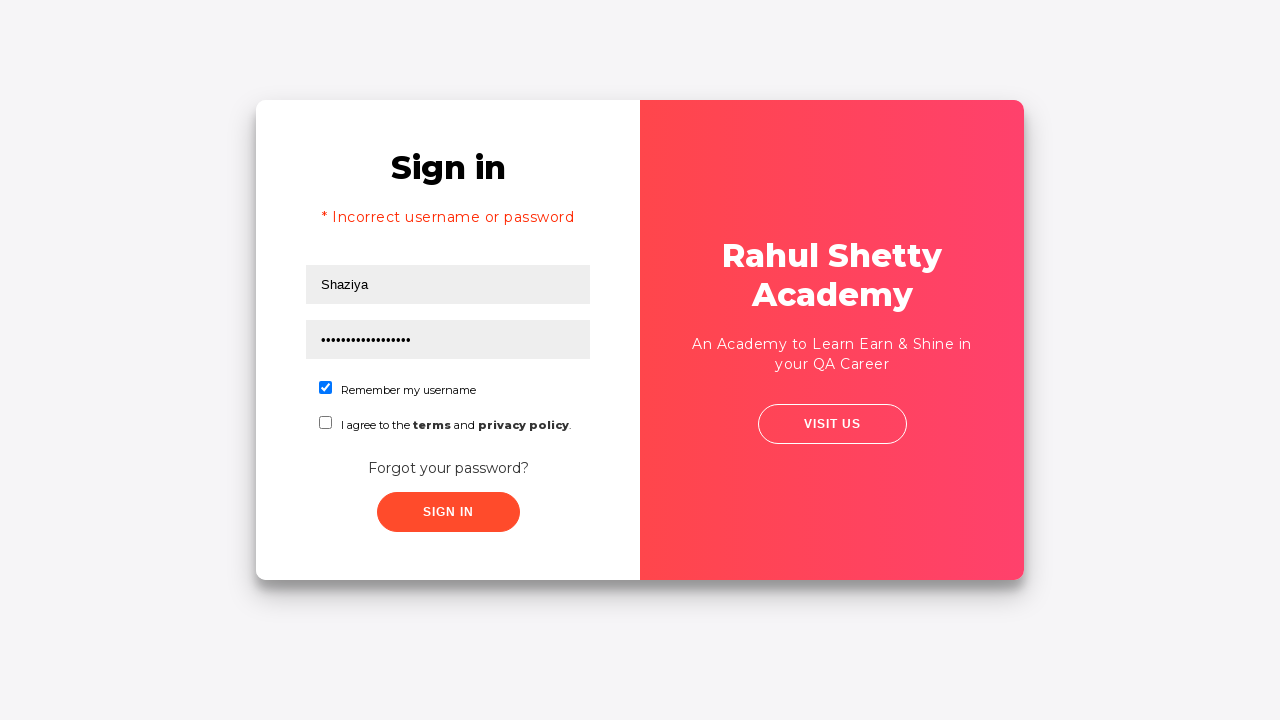

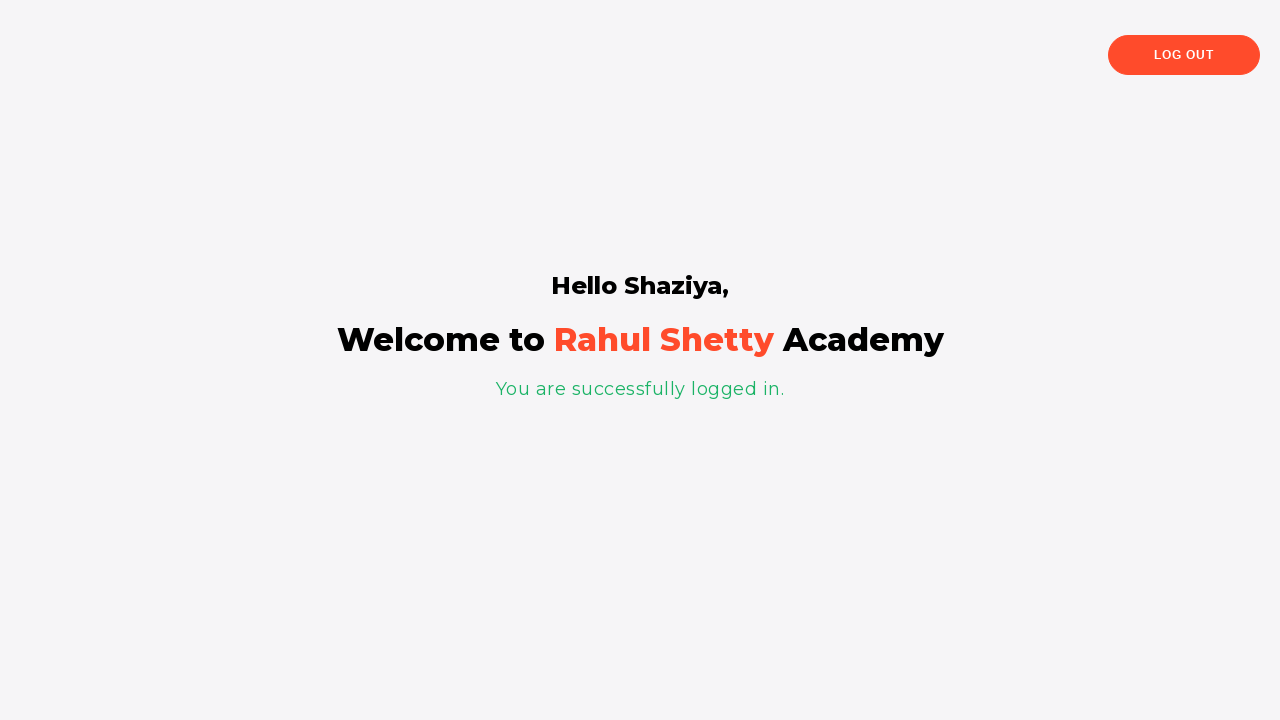